Tests opening a new browser tab and navigating to a different URL, verifying that two tabs are open

Starting URL: https://the-internet.herokuapp.com/windows

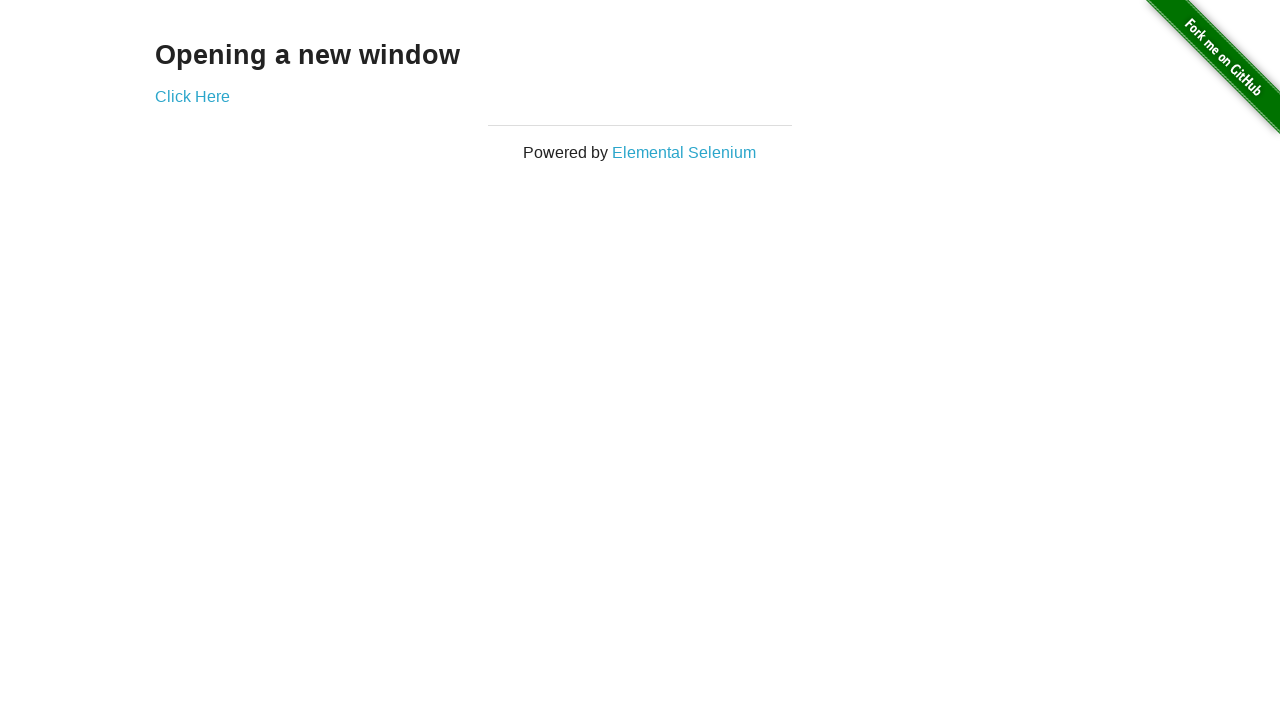

Opened a new browser tab
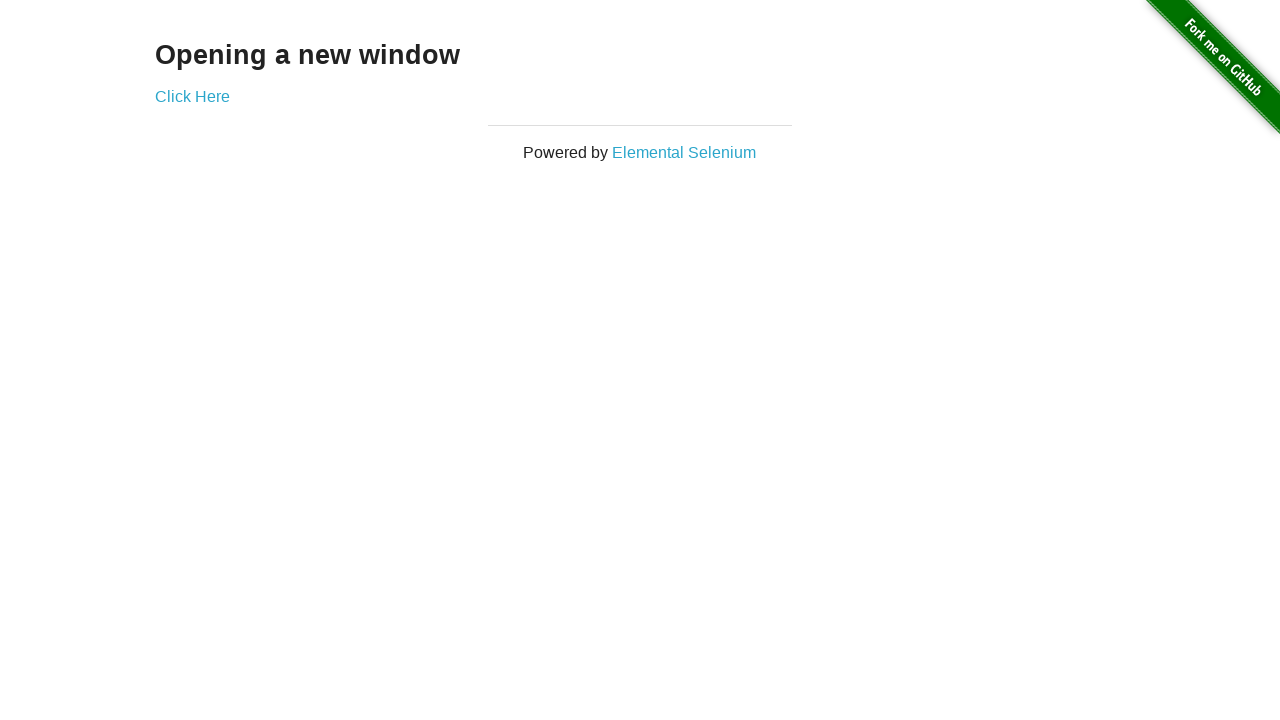

Navigated to https://the-internet.herokuapp.com/typos in the new tab
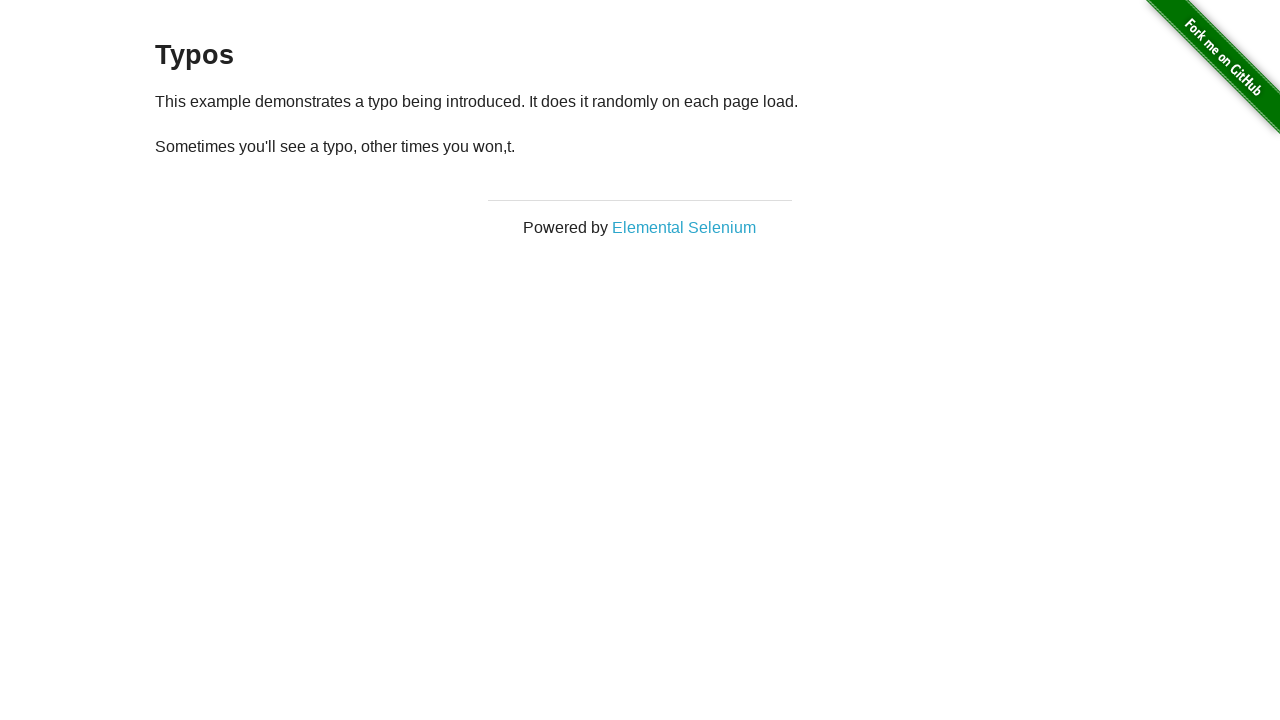

Verified that two browser tabs are open
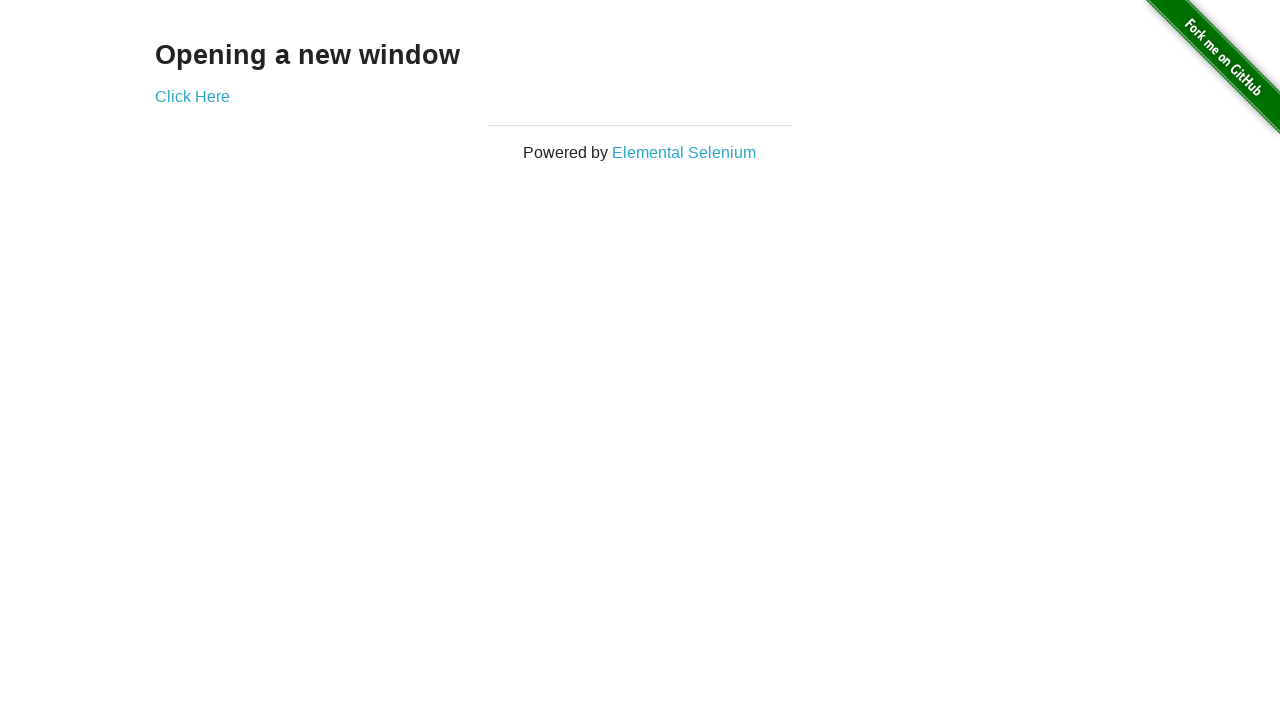

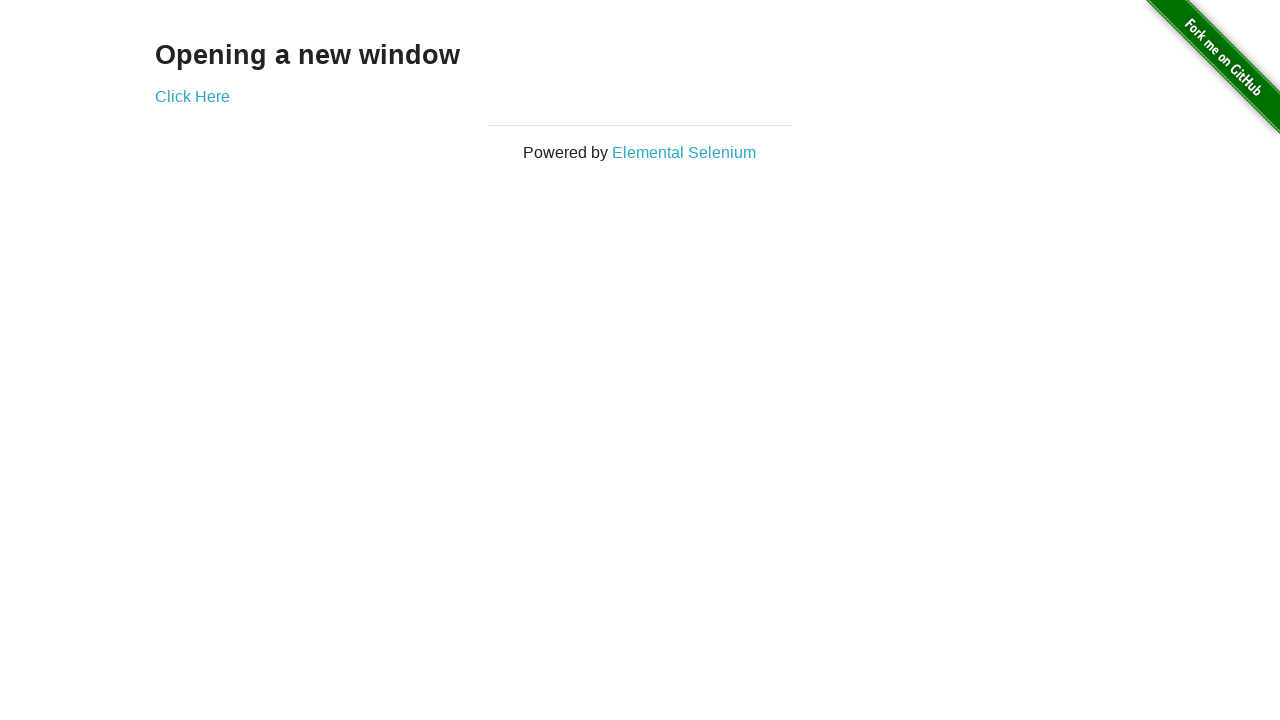